Tests checkbox interaction by locating checkboxes on the page and clicking the first one to toggle its state

Starting URL: https://the-internet.herokuapp.com/checkboxes

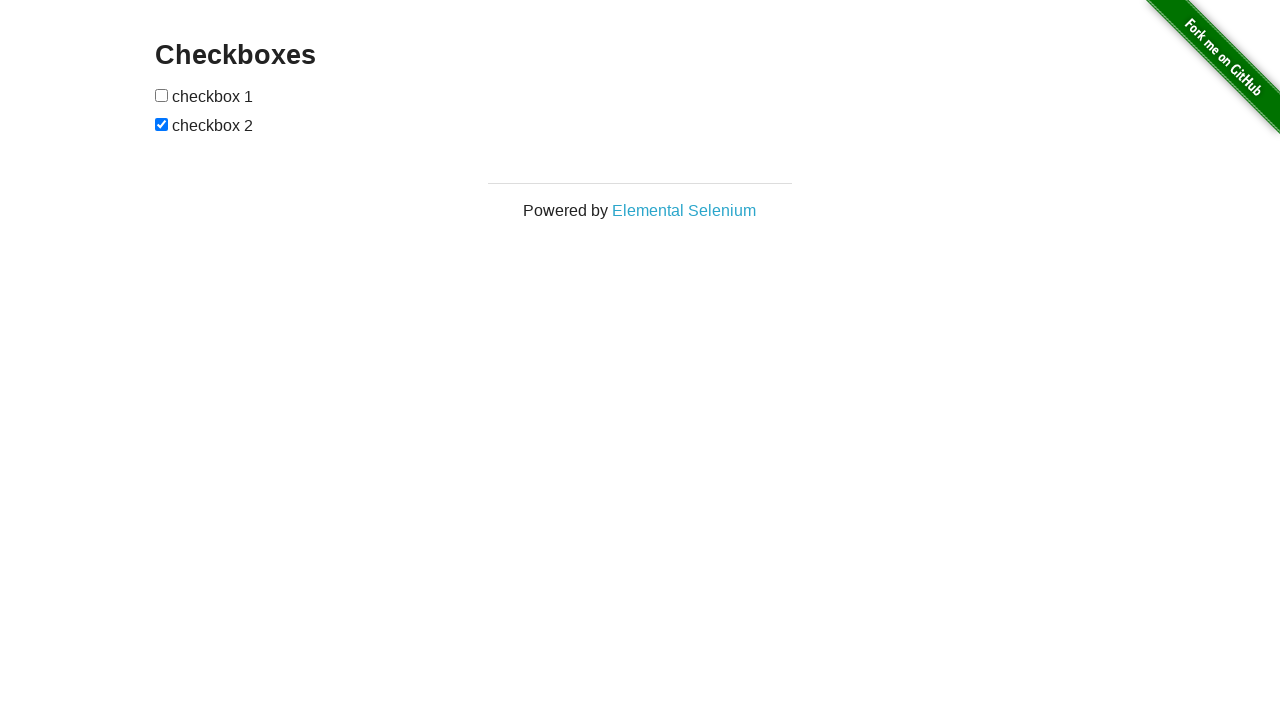

Located all checkboxes on the page
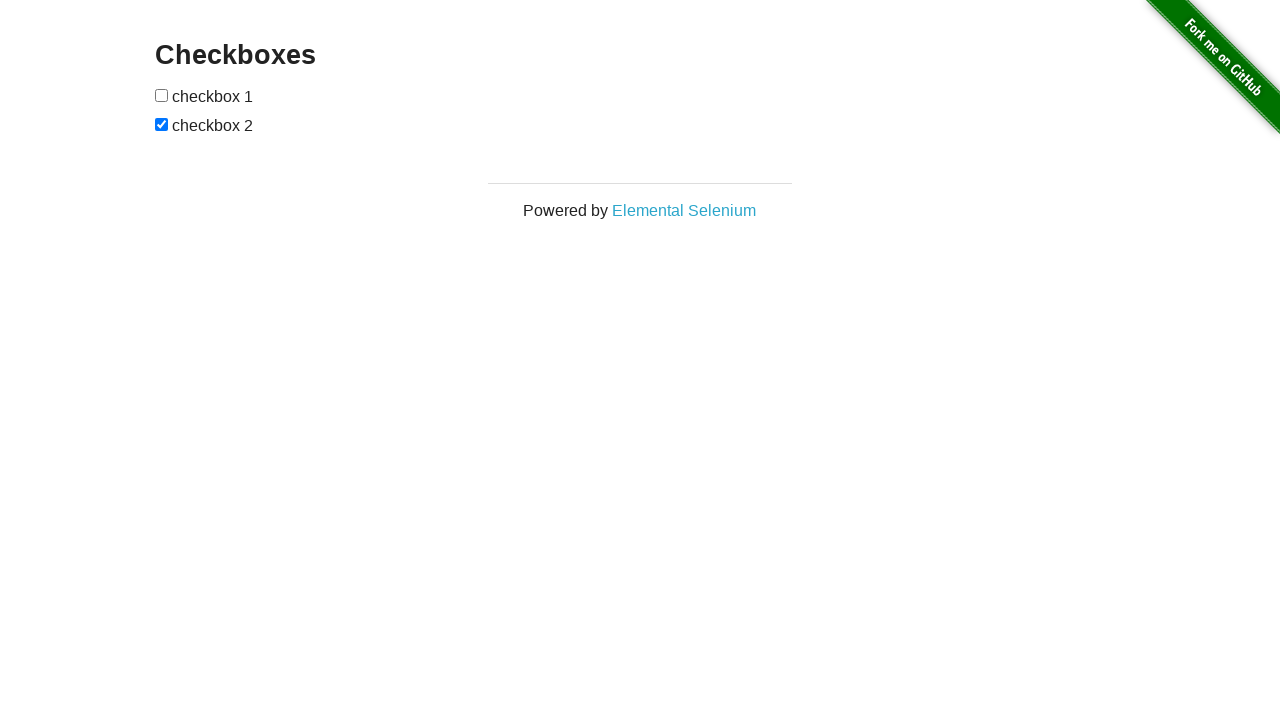

Clicked the first checkbox to toggle its state at (162, 95) on input[type='checkbox'] >> nth=0
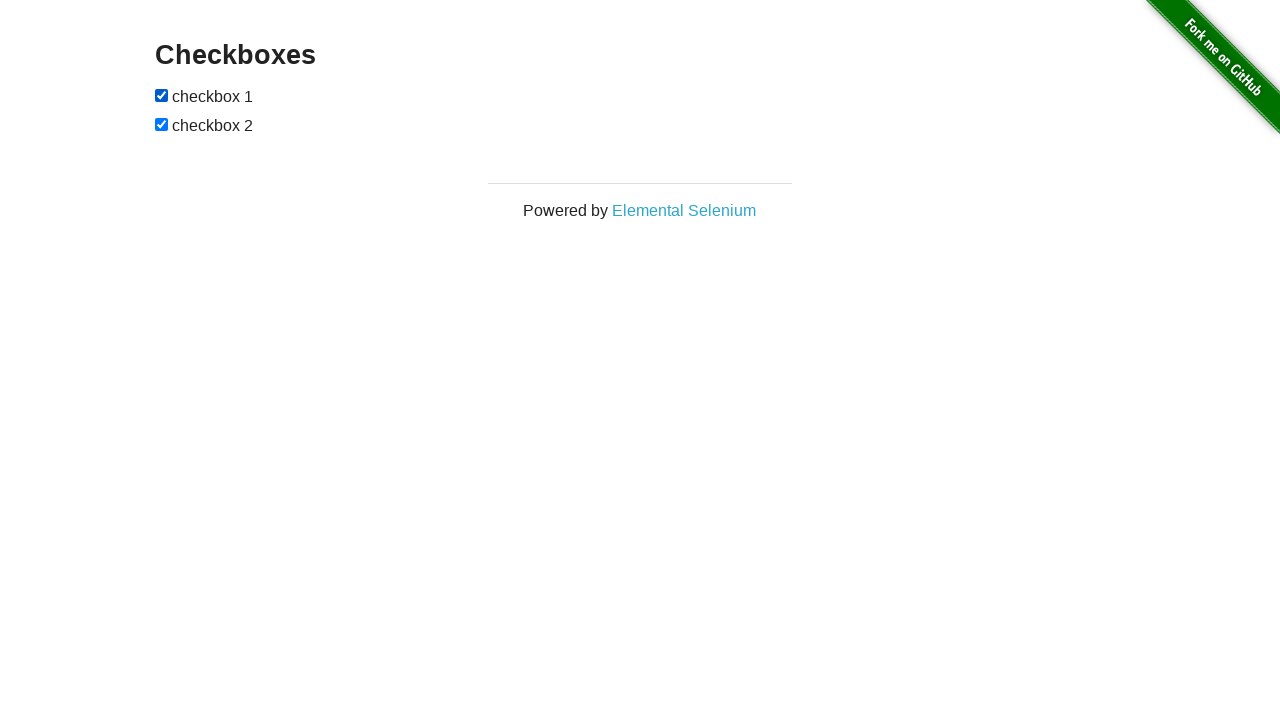

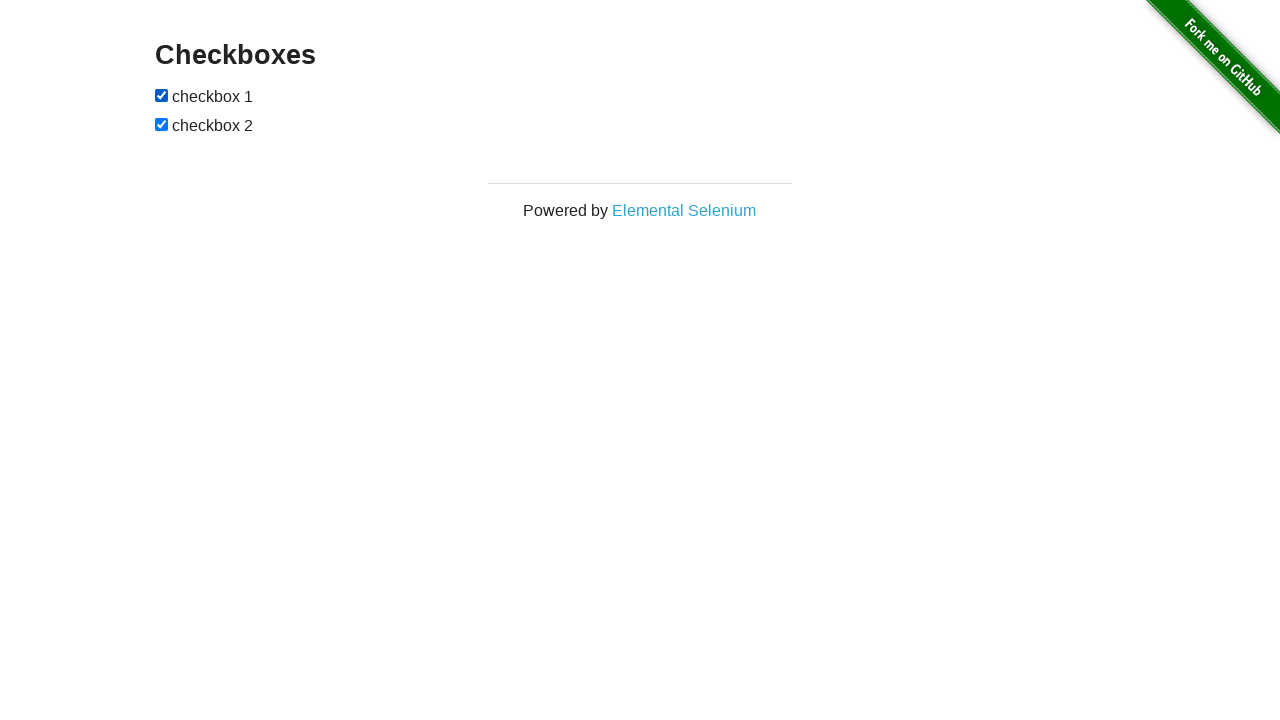